Tests a practice form submission by filling out personal information fields including name, email, gender, phone number, date of birth, subjects, hobbies, and address, then submitting the form and verifying the success modal appears.

Starting URL: https://demoqa.com/automation-practice-form

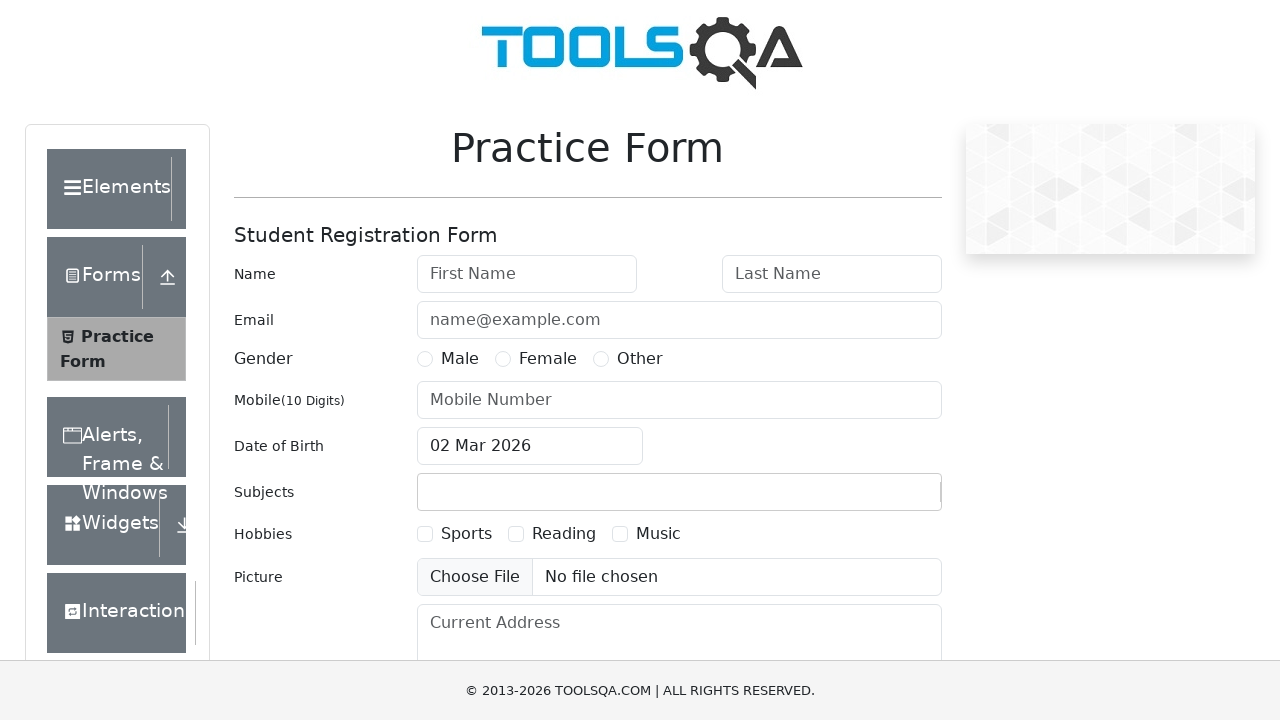

Page fully loaded
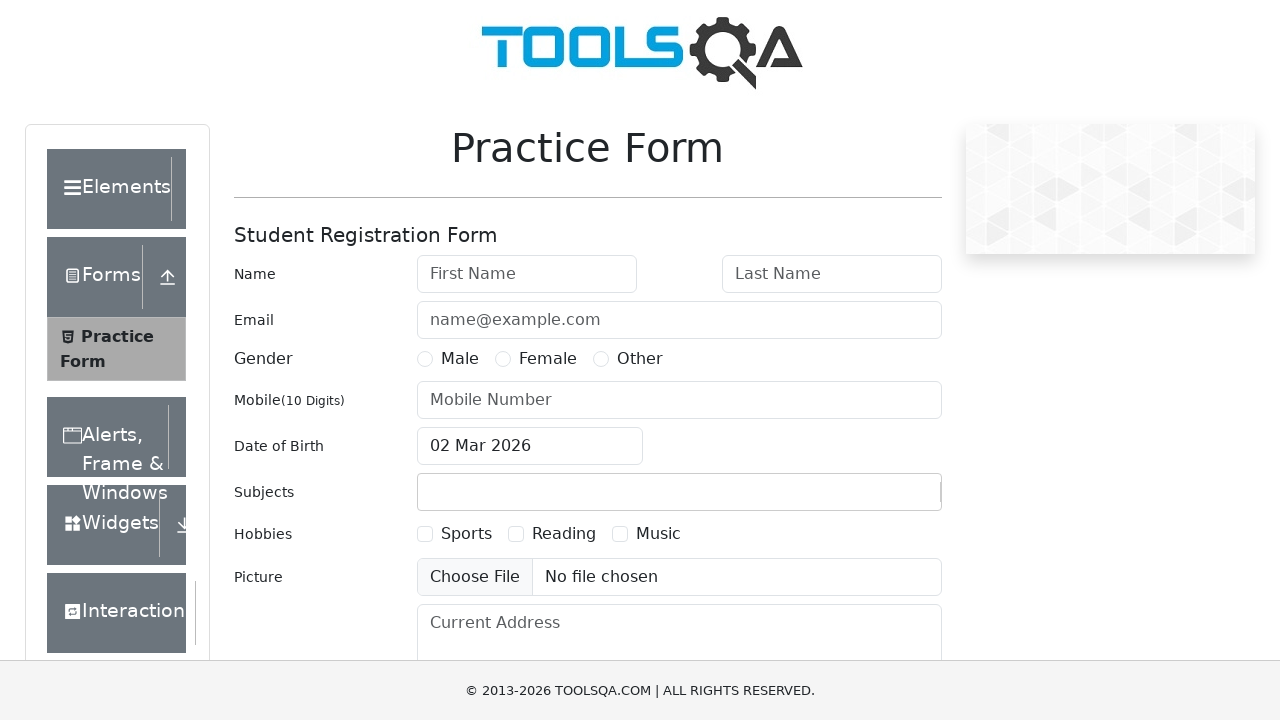

Filled first name field with 'Van' on #firstName
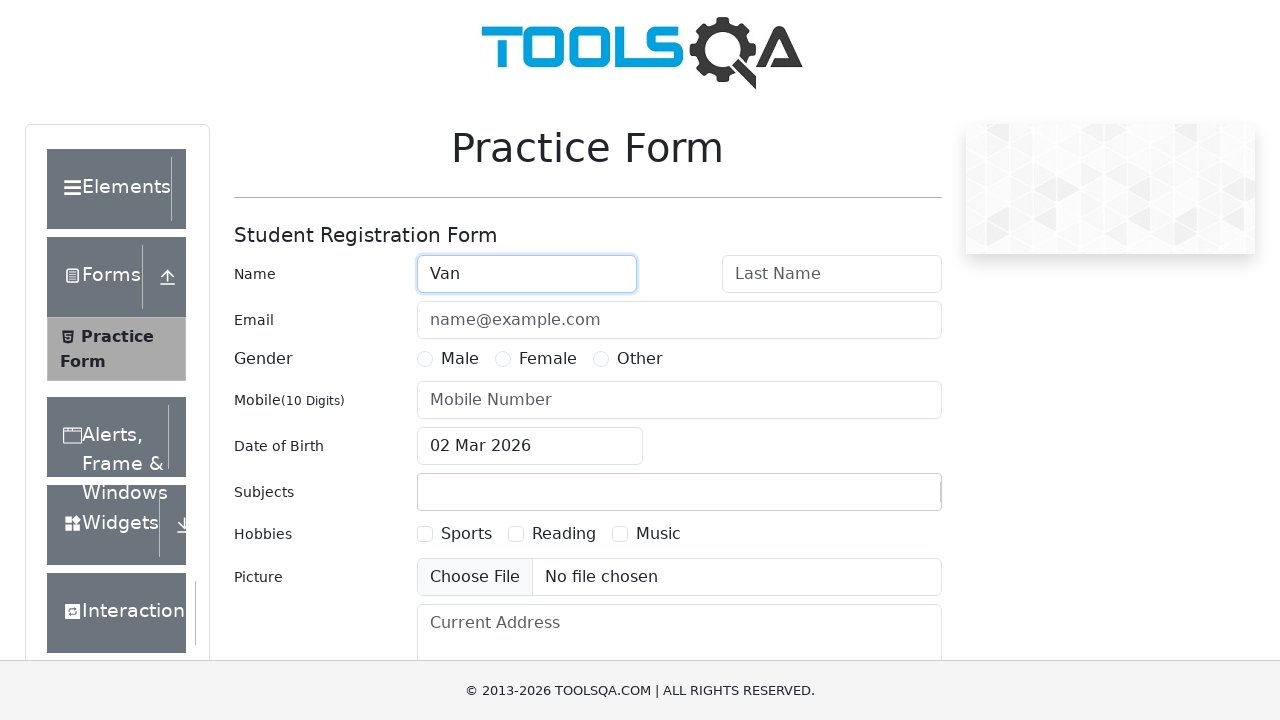

Filled last name field with 'A' on #lastName
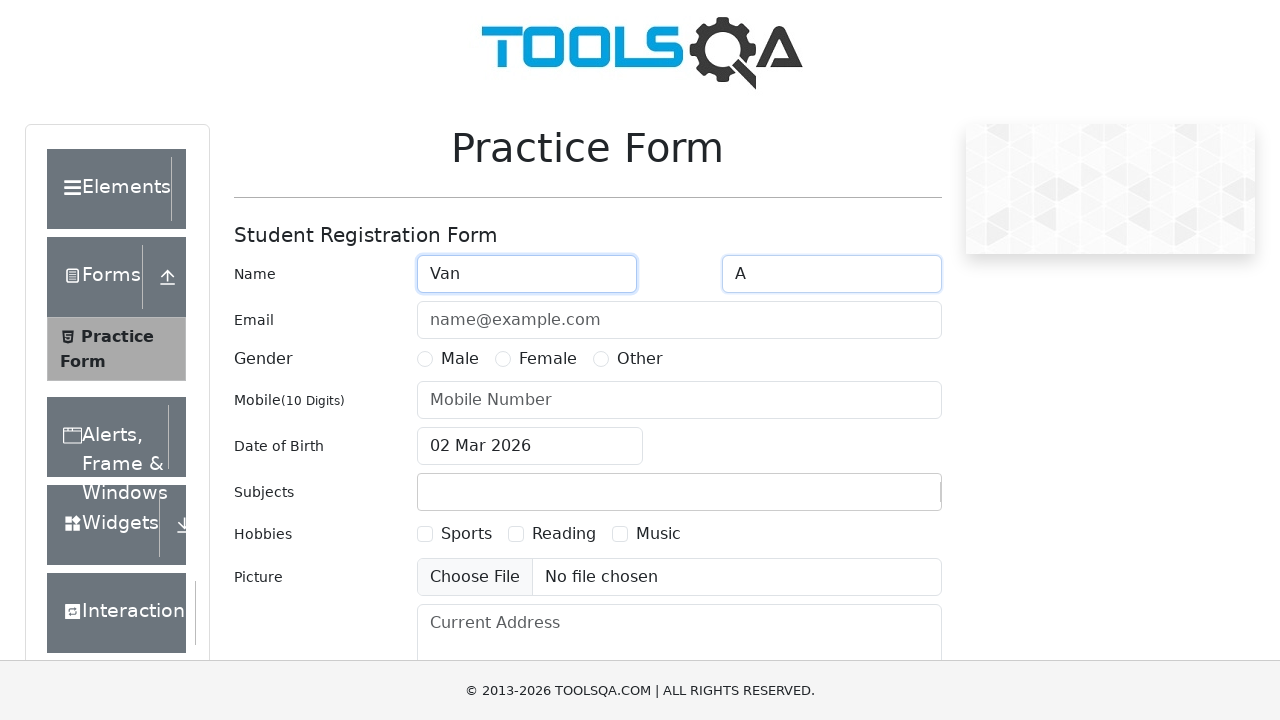

Filled email field with 'nguyenvana@gmail.com' on #userEmail
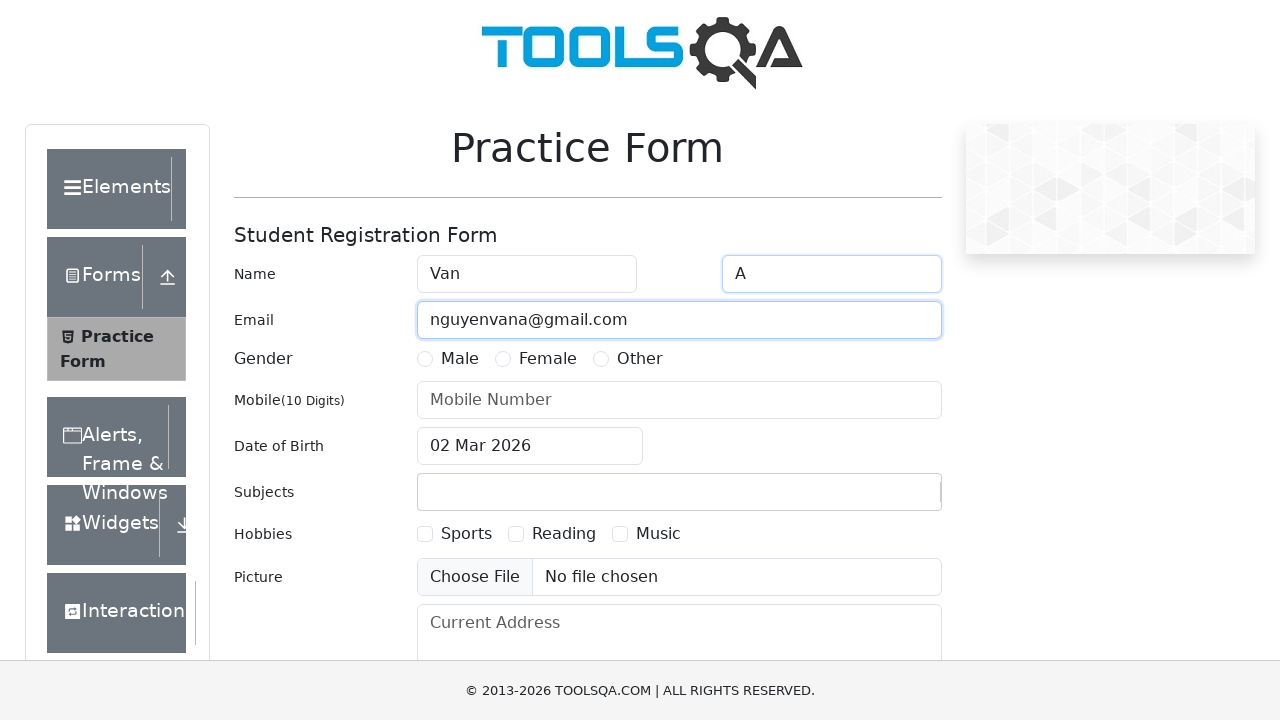

Selected Male gender option at (460, 359) on label[for="gender-radio-1"]
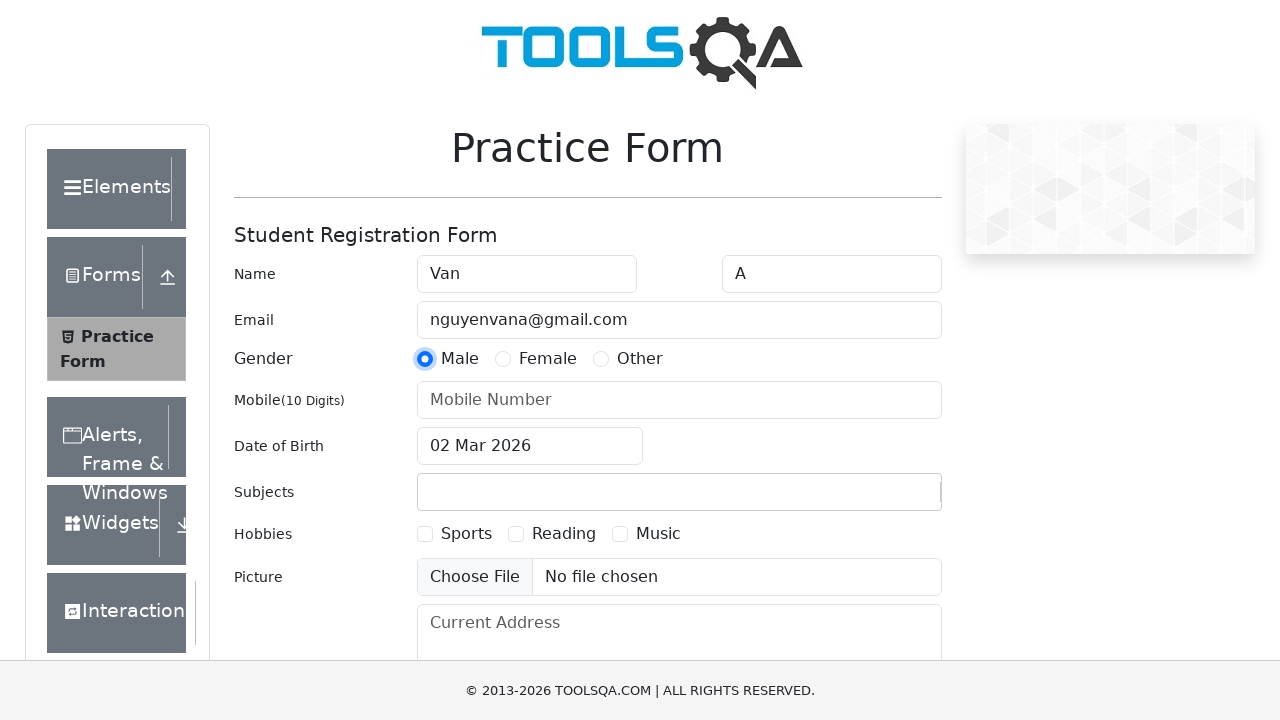

Filled phone number field with '0123456789' on #userNumber
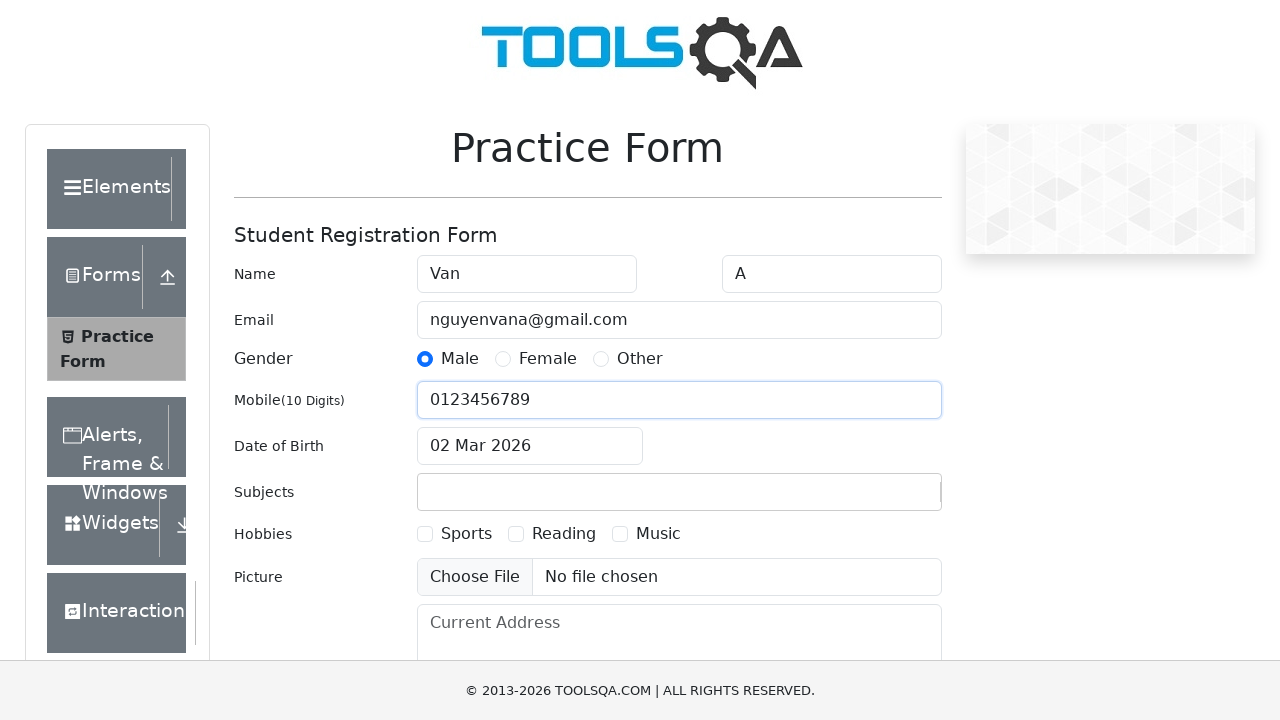

Opened date of birth picker at (530, 446) on #dateOfBirthInput
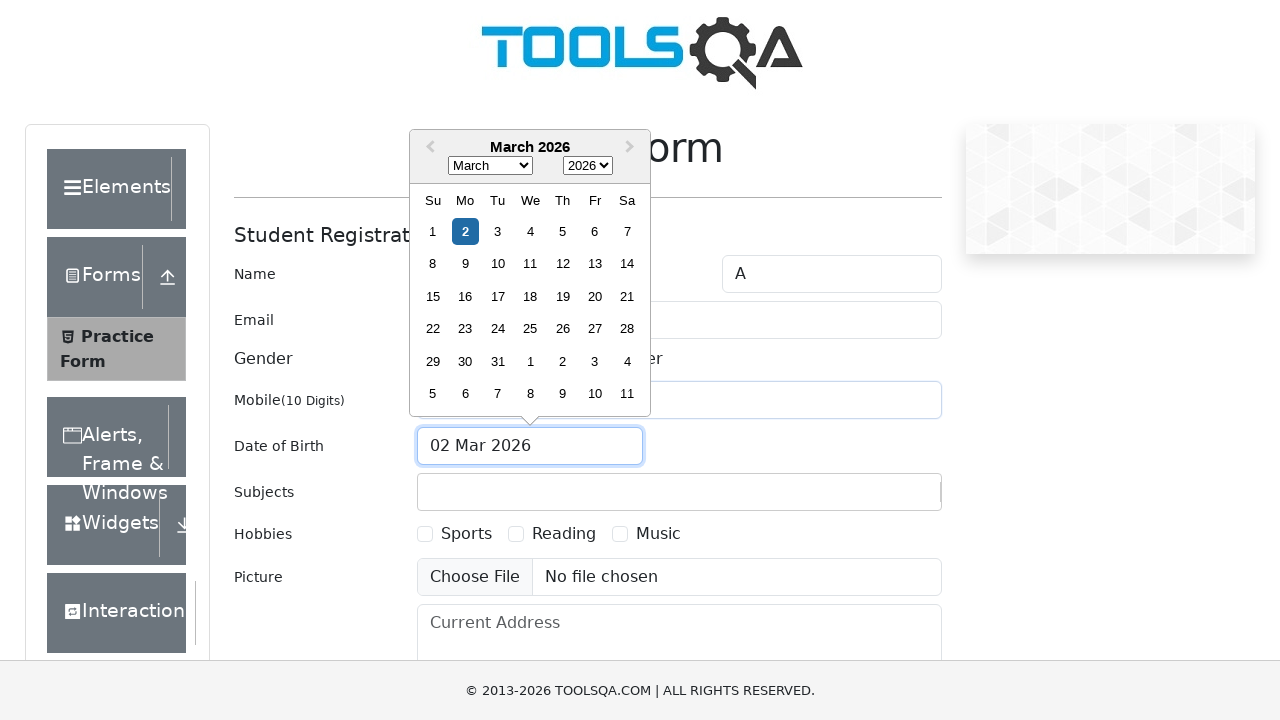

Selected month 7 (July) from date picker on .react-datepicker__month-select
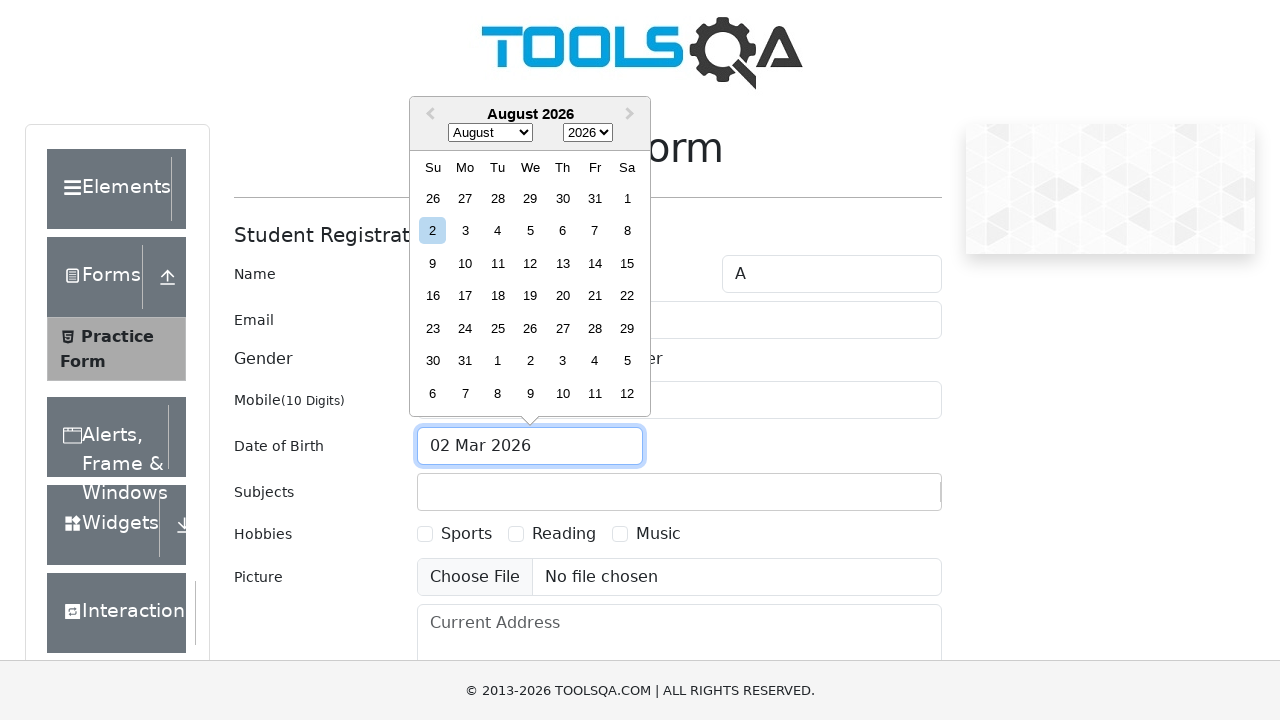

Selected year 1990 from date picker on .react-datepicker__year-select
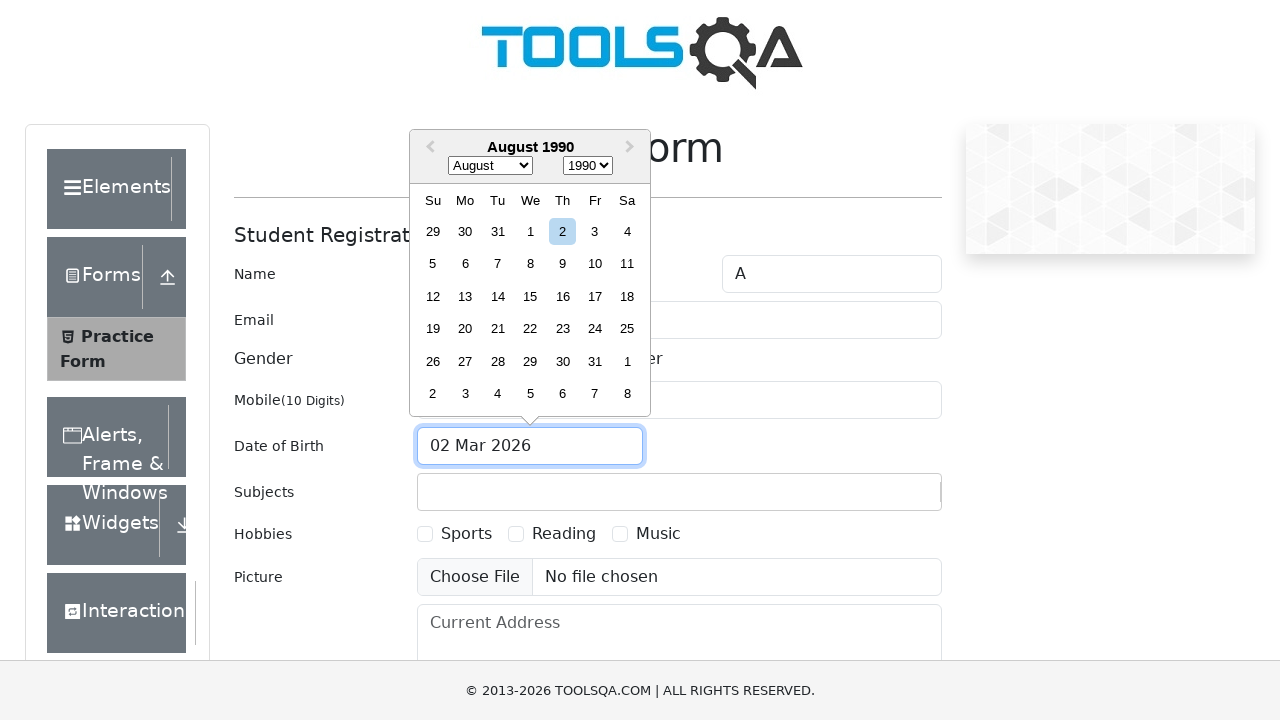

Selected day 15 from date picker at (530, 296) on .react-datepicker__day--015
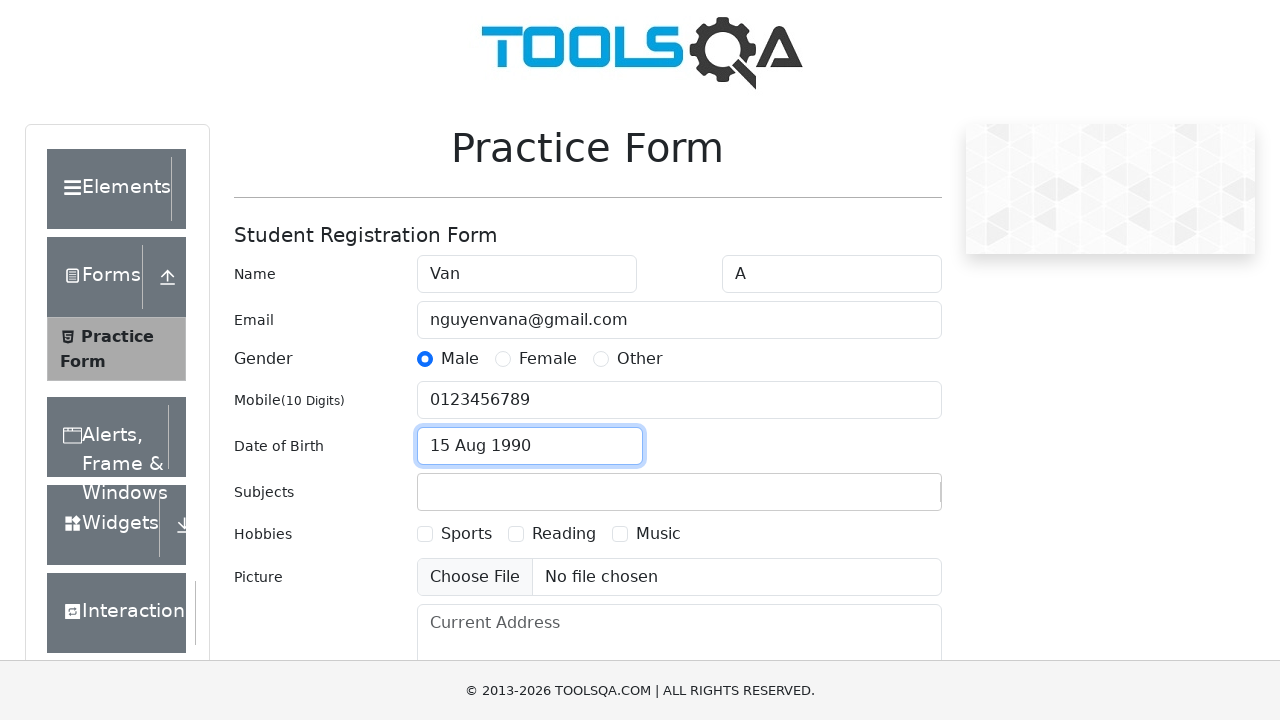

Typed 'E' in subjects input field on #subjectsInput
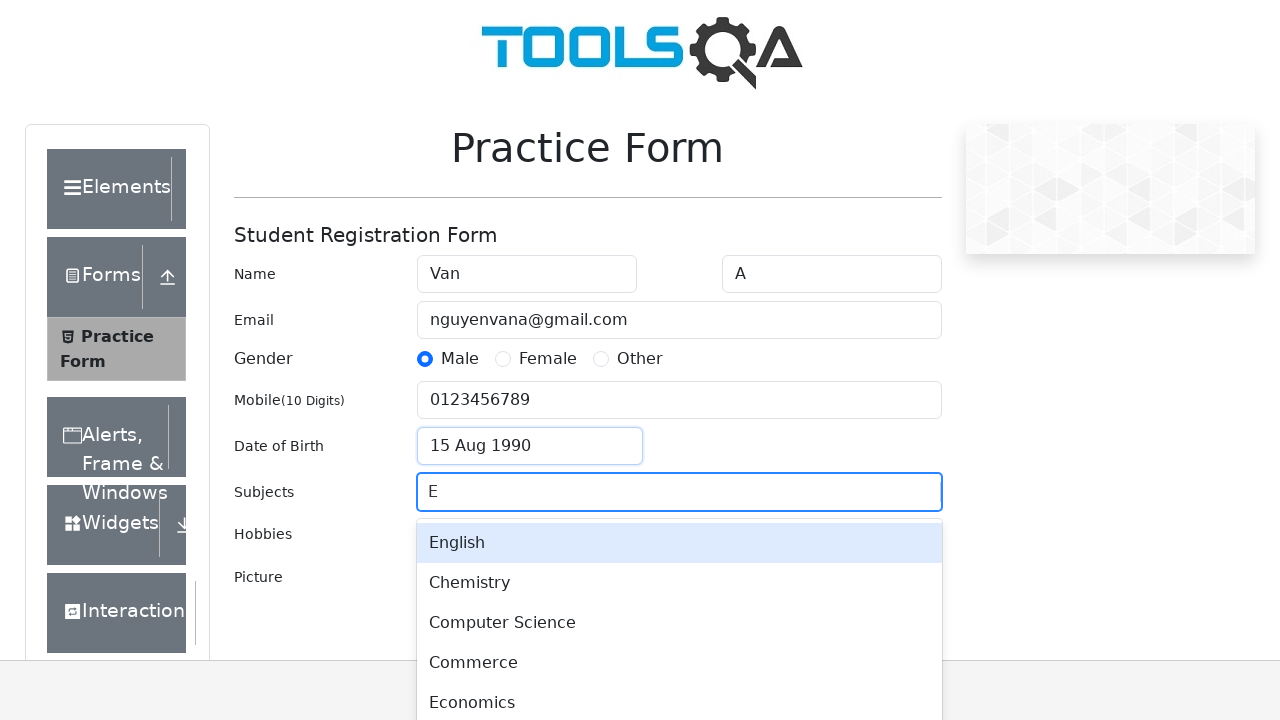

Selected 'English' from subjects autocomplete dropdown at (679, 543) on .subjects-auto-complete__menu >> text=English
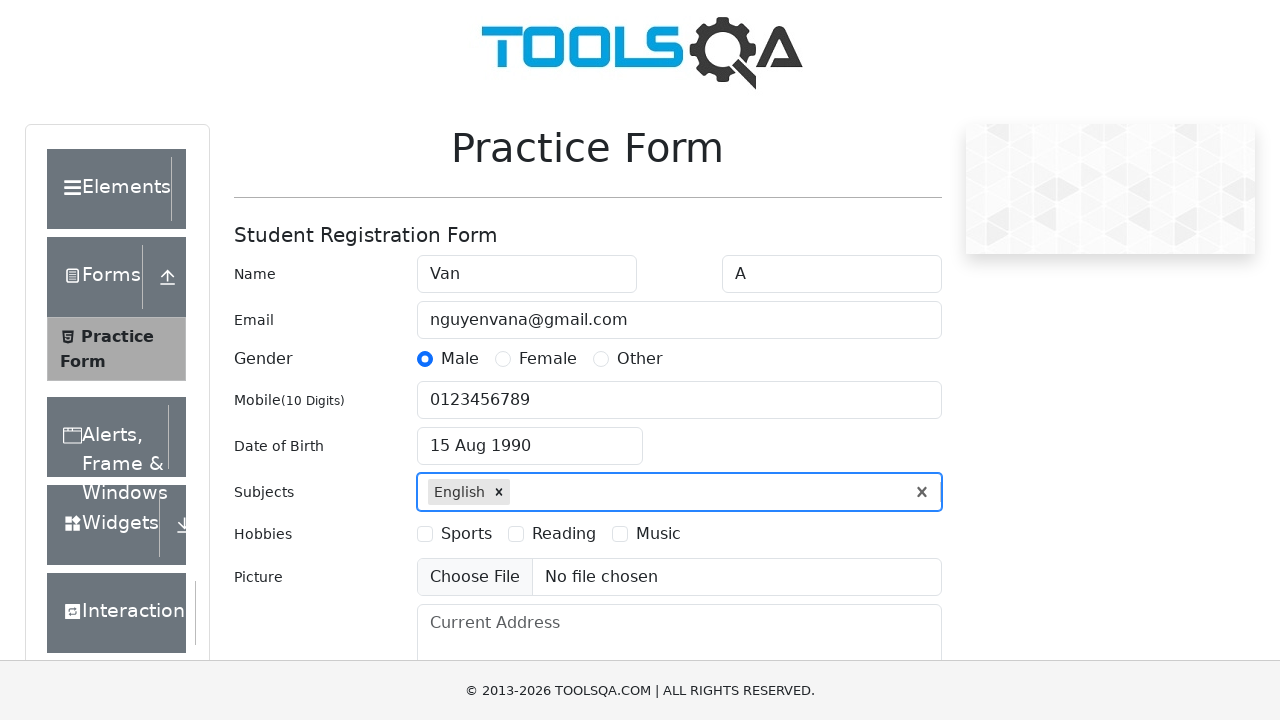

Selected Sports hobby at (466, 534) on label[for="hobbies-checkbox-1"]
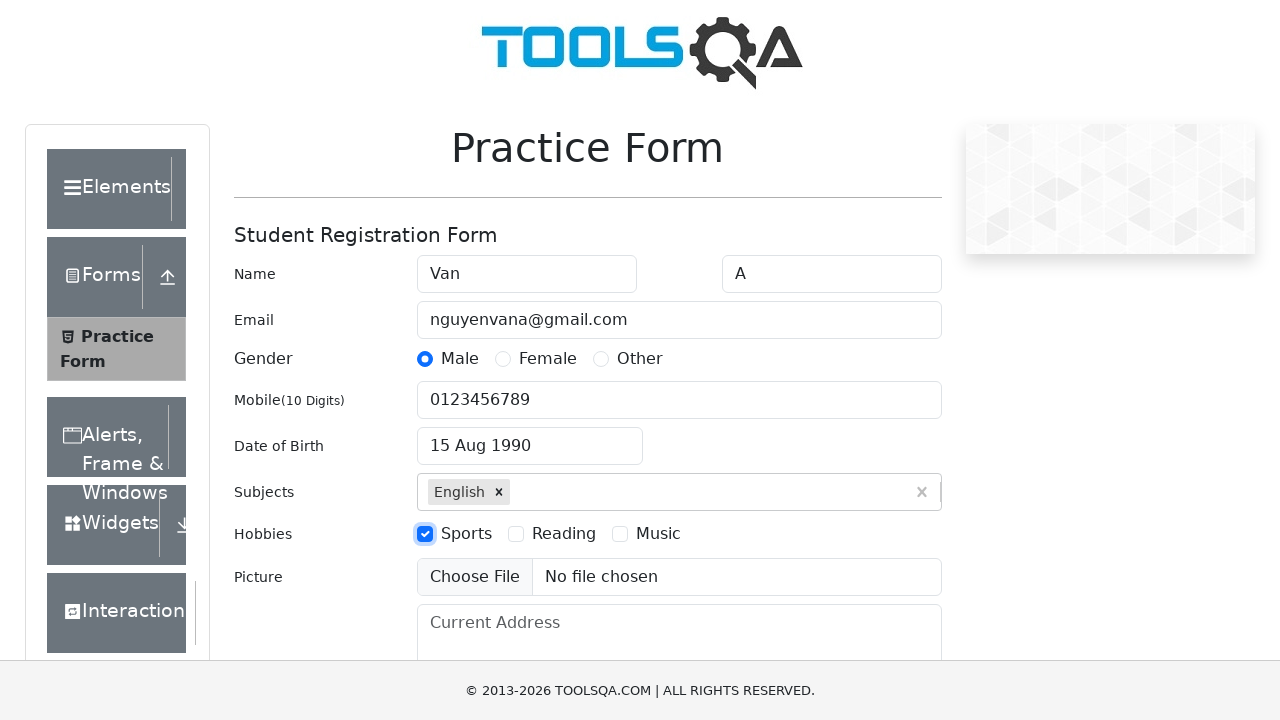

Selected Reading hobby at (564, 534) on label[for="hobbies-checkbox-2"]
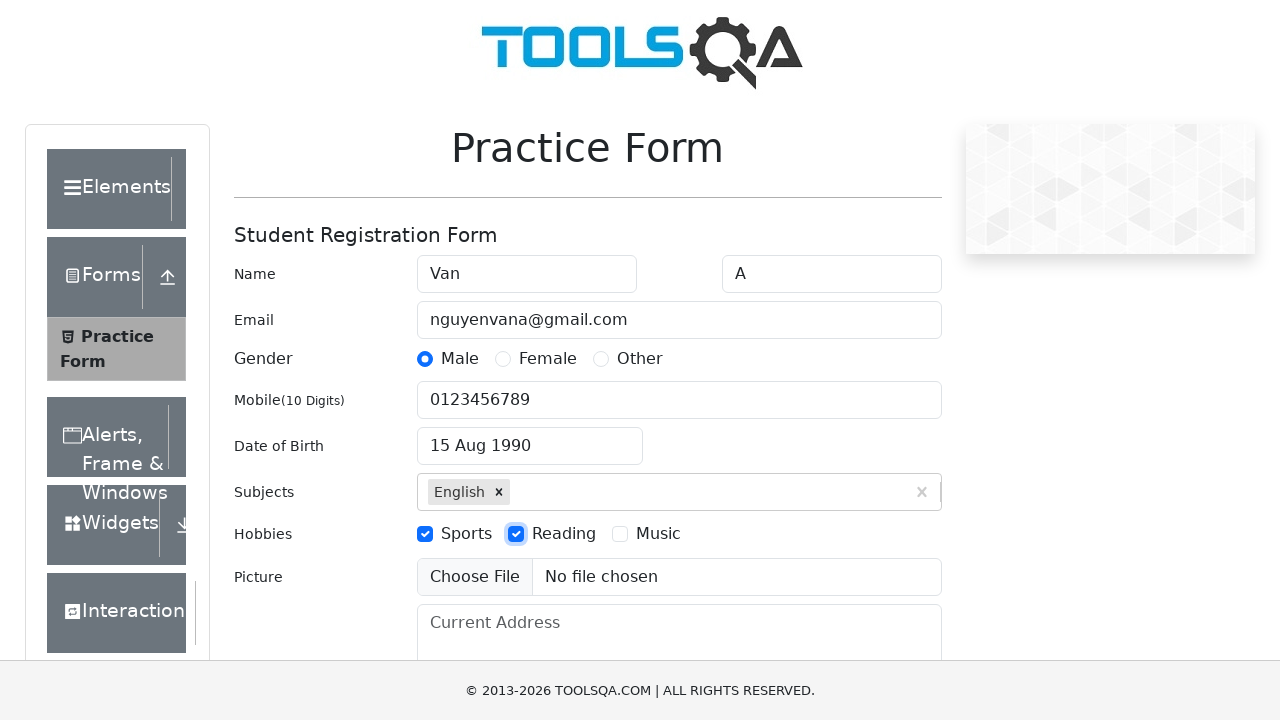

Filled current address field with 'xuanPhuong St, TuLiem' on #currentAddress
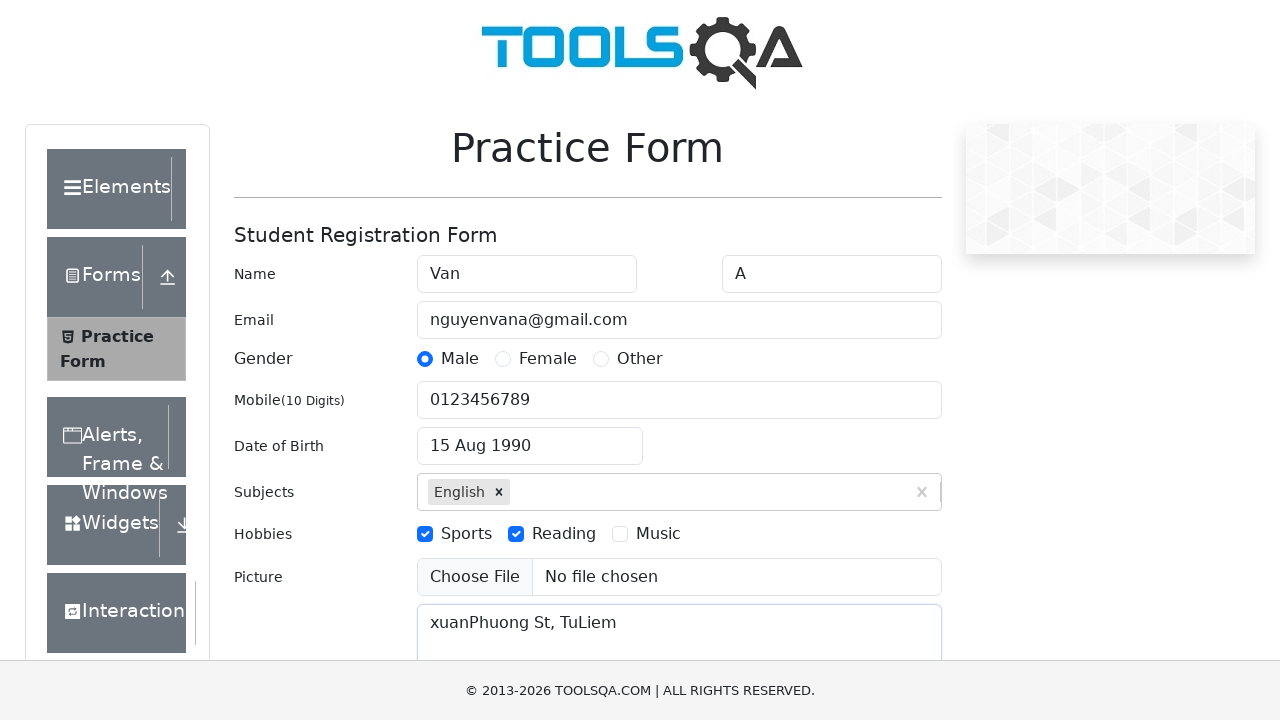

Clicked submit button to submit the form at (885, 499) on #submit
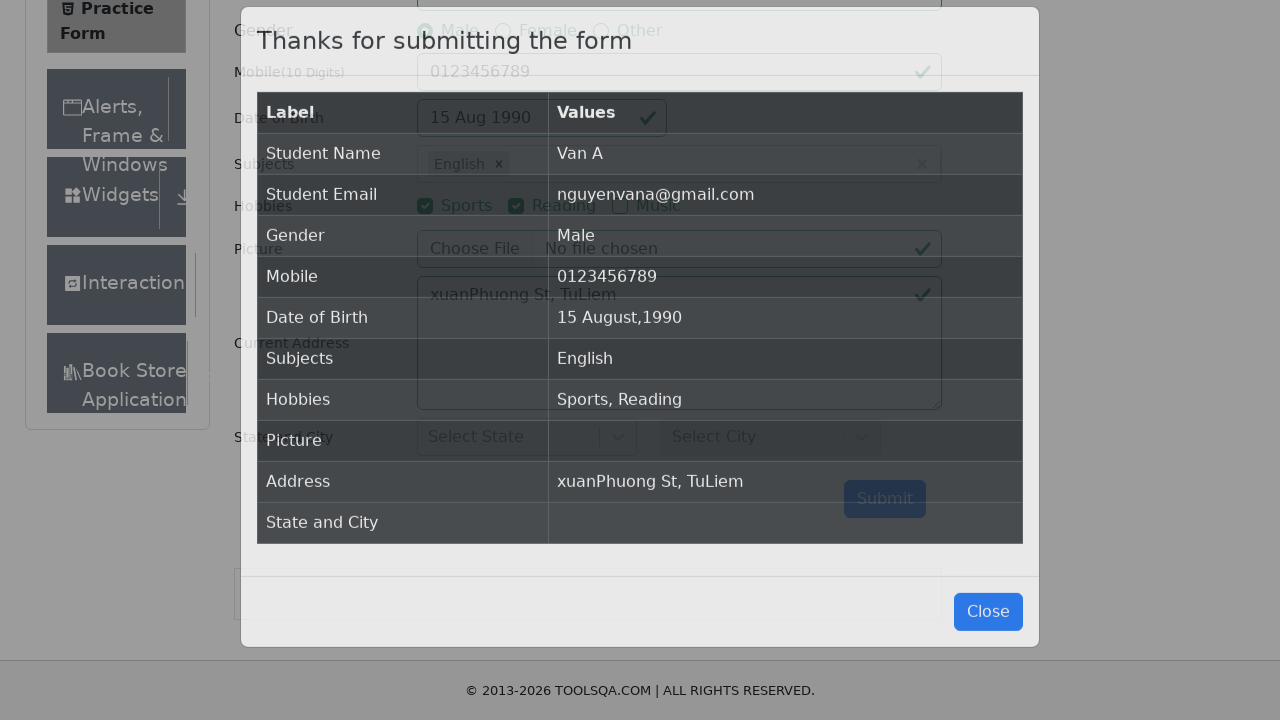

Success modal appeared confirming form submission
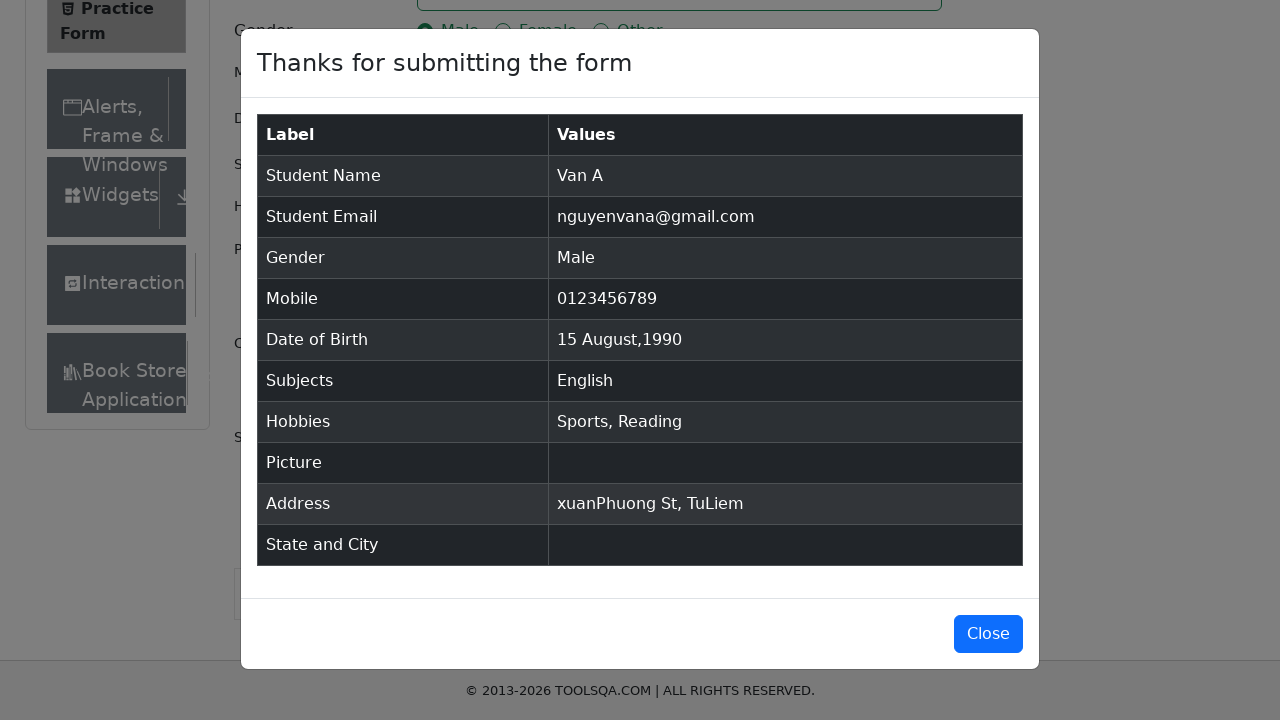

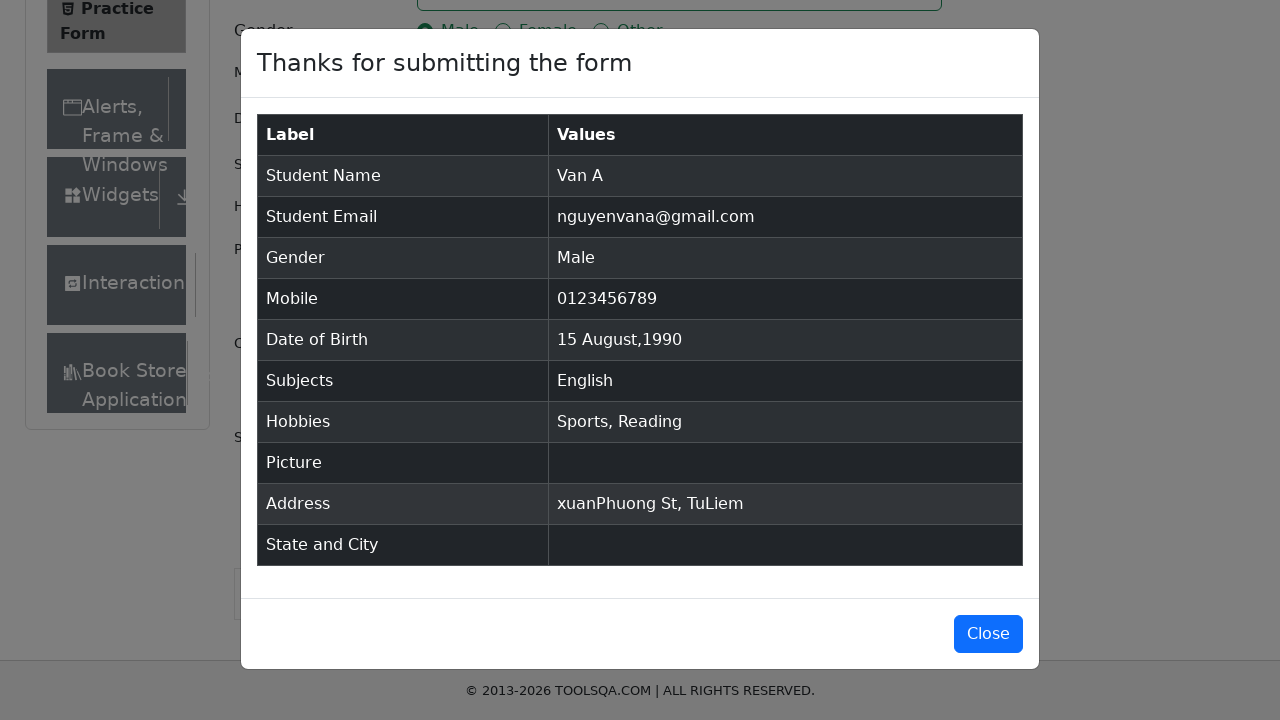